Tests the jQuery UI Resizable widget by navigating to the Resizable demo page, switching to the demo iframe, and dragging the resize handle to resize the element.

Starting URL: https://jqueryui.com/

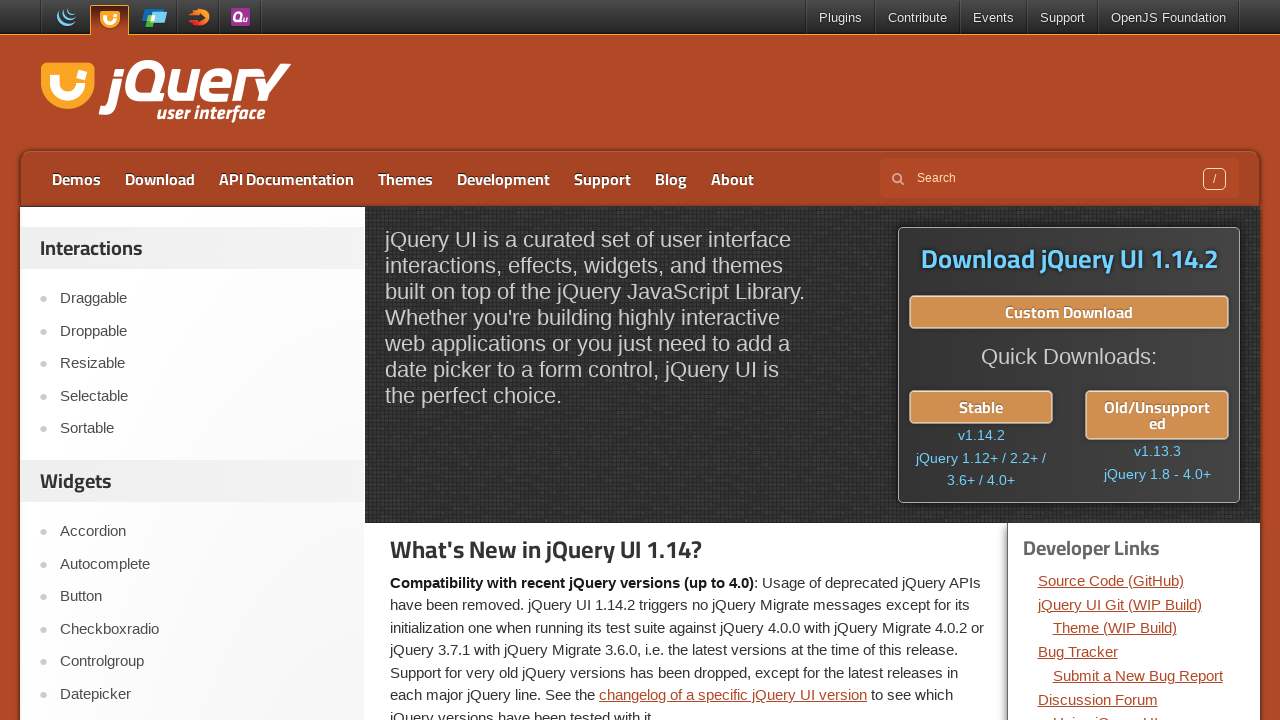

Clicked on Resizable link in navigation at (202, 364) on a:has-text('Resizable')
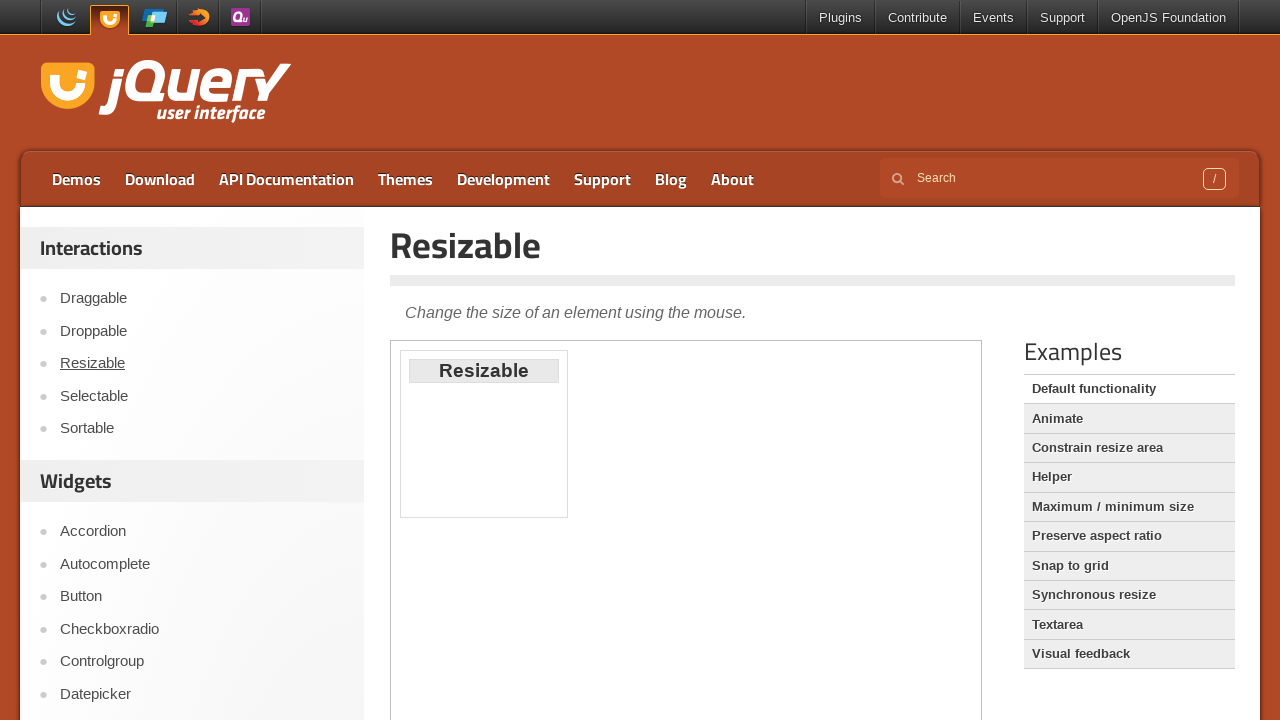

Located demo iframe
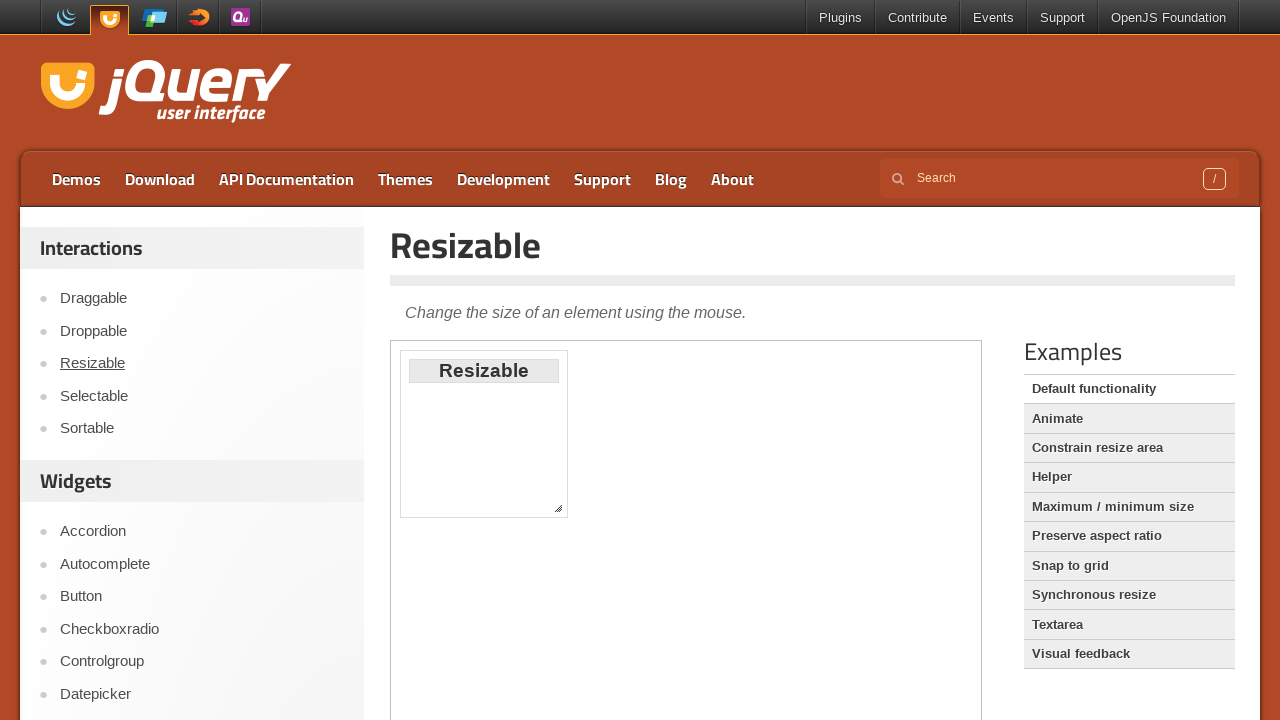

Resize handle (southeast corner) is visible
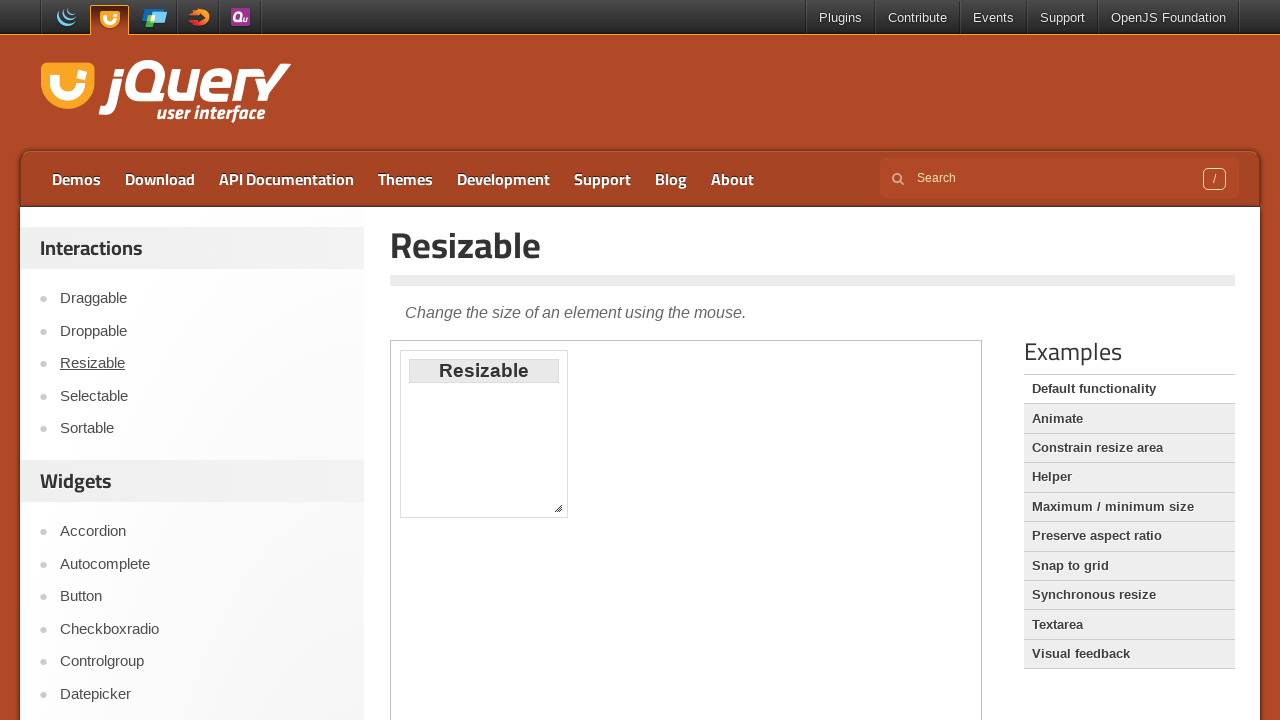

Moved mouse to resize handle position at (558, 508)
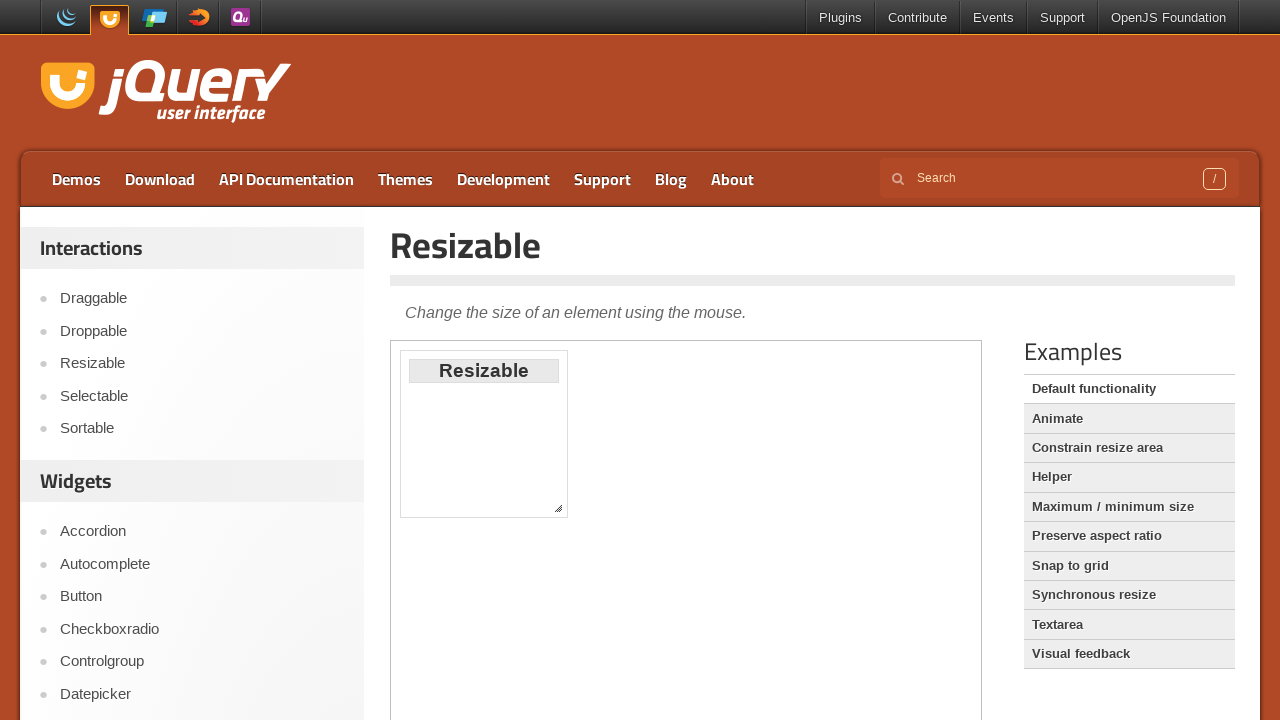

Pressed mouse button down on resize handle at (558, 508)
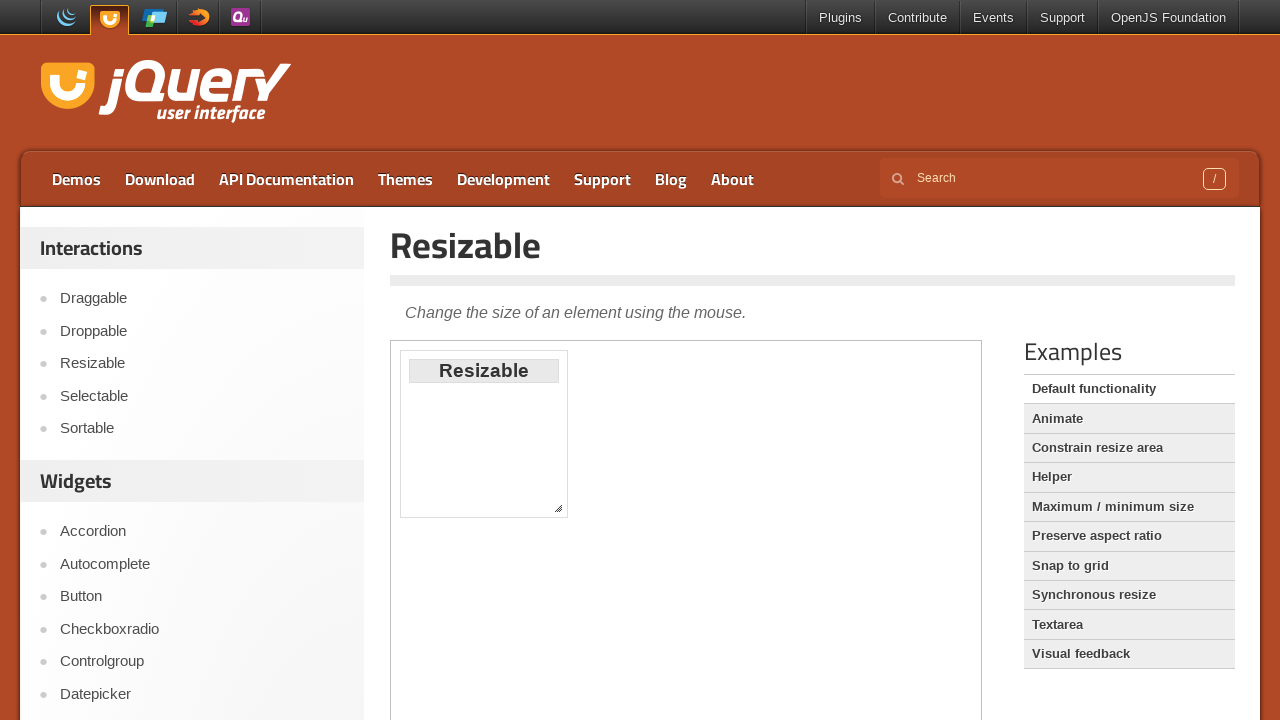

Dragged resize handle 150 pixels right and 150 pixels down at (708, 658)
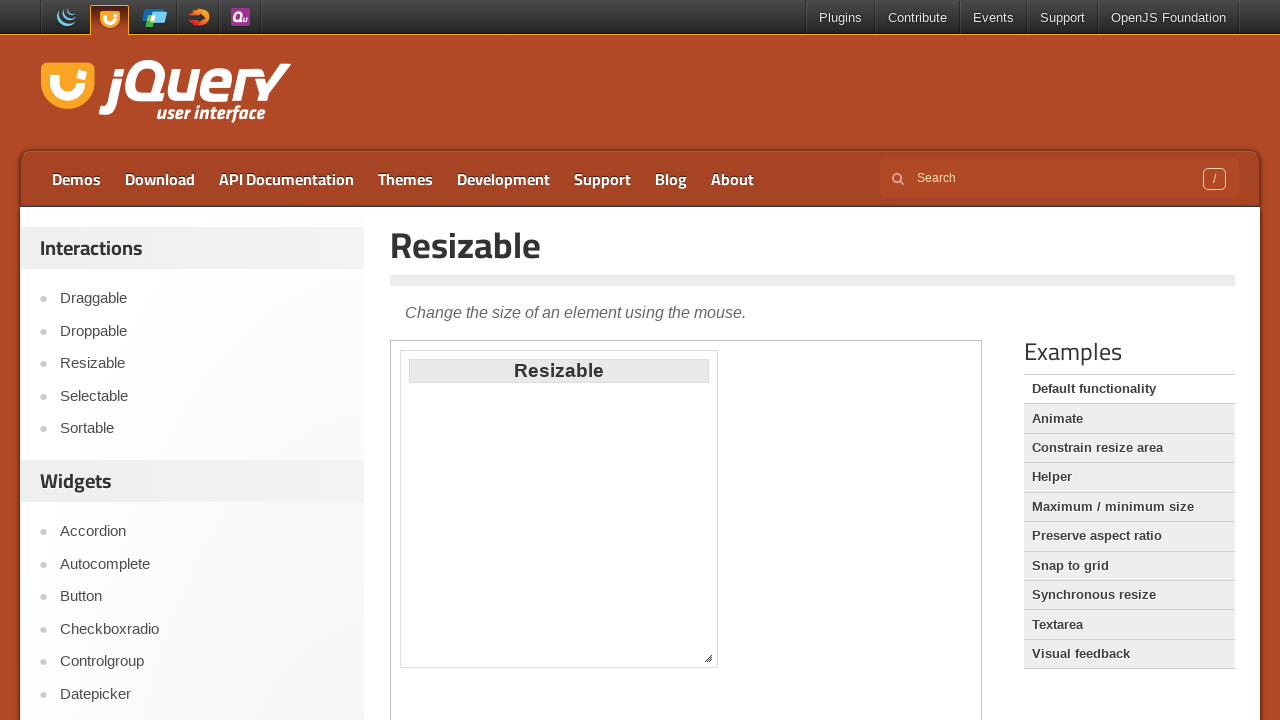

Released mouse button to complete resize at (708, 658)
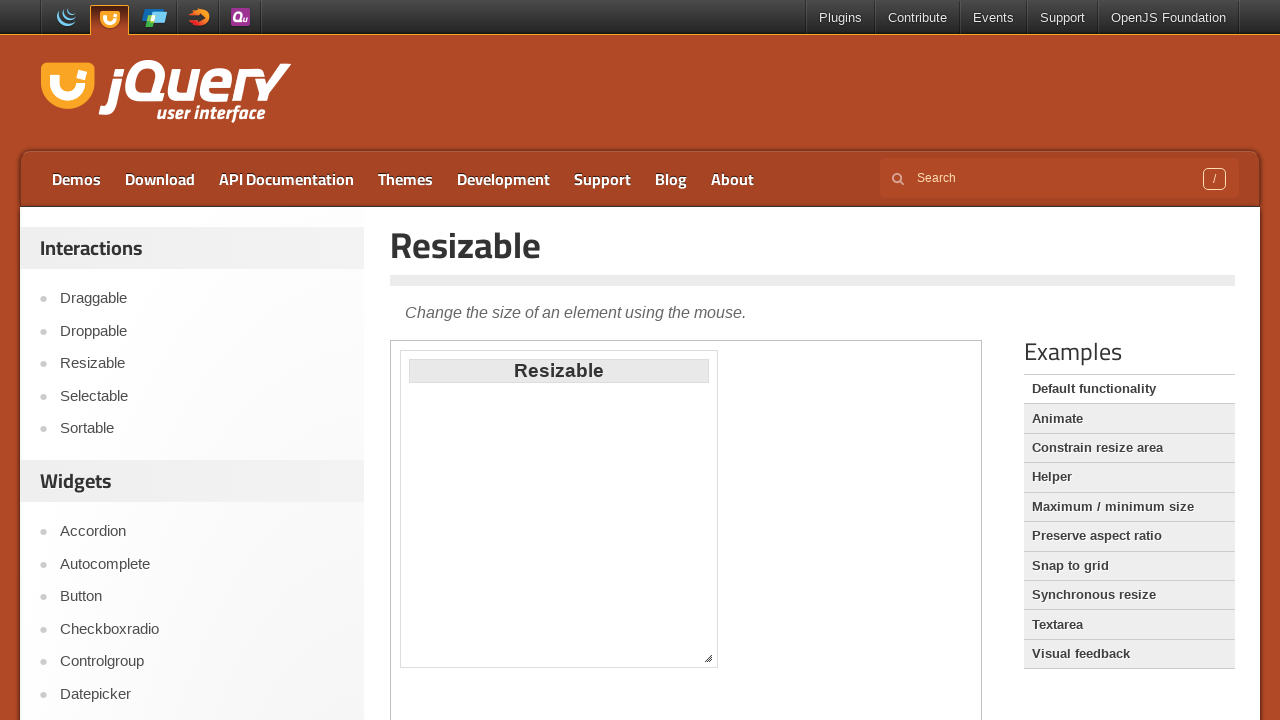

Waited 500ms to verify resize action completed
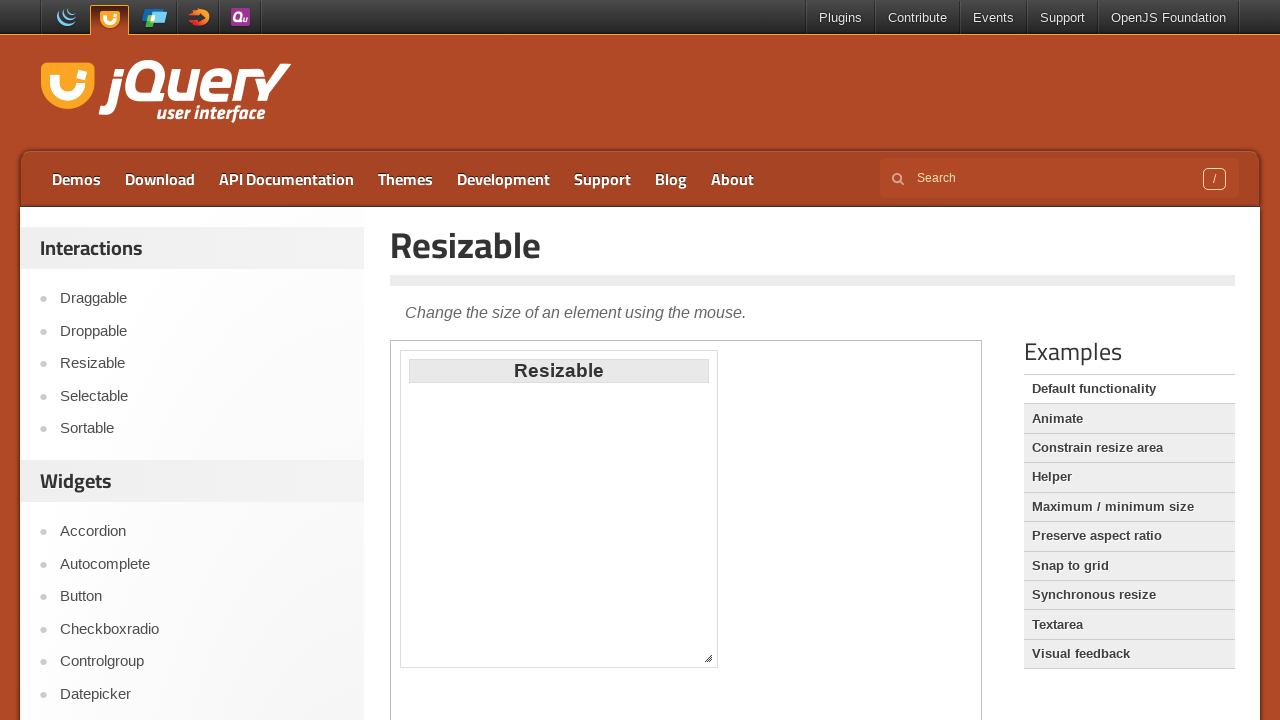

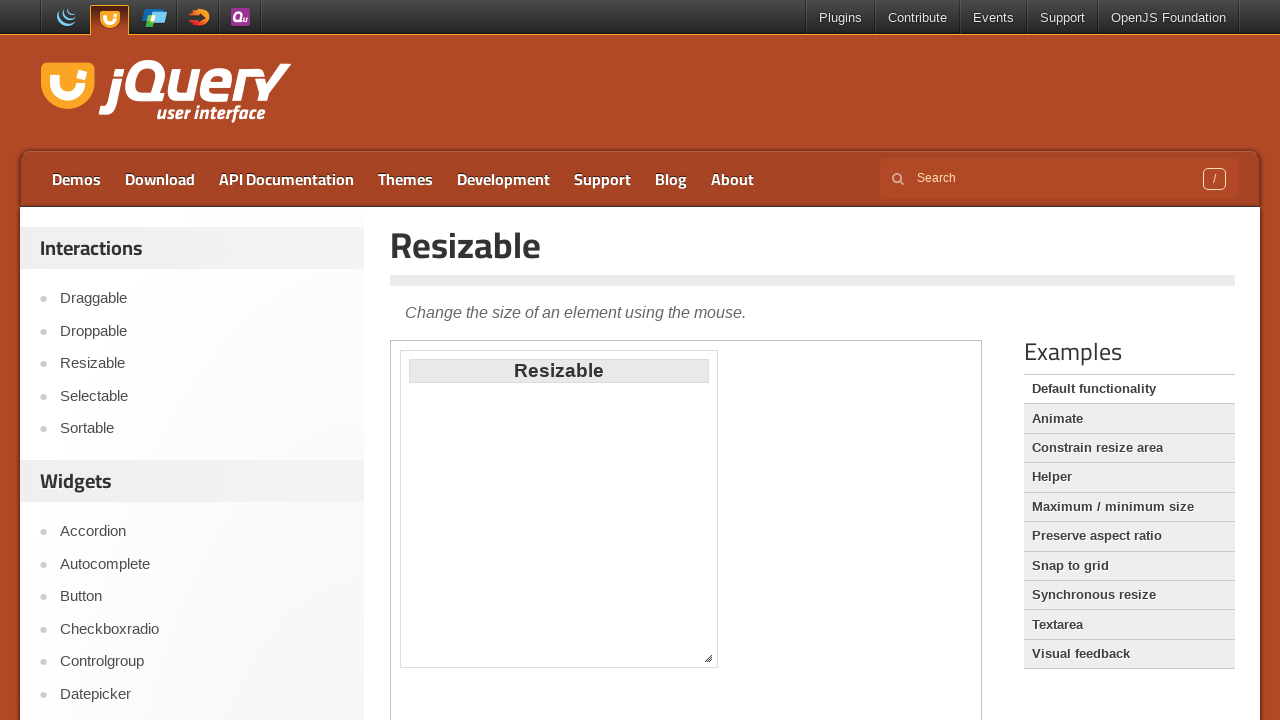